Tests iframe interaction by switching into a frame, verifying text content within the frame editor, then switching back to main content and clicking a footer link

Starting URL: https://the-internet.herokuapp.com/iframe

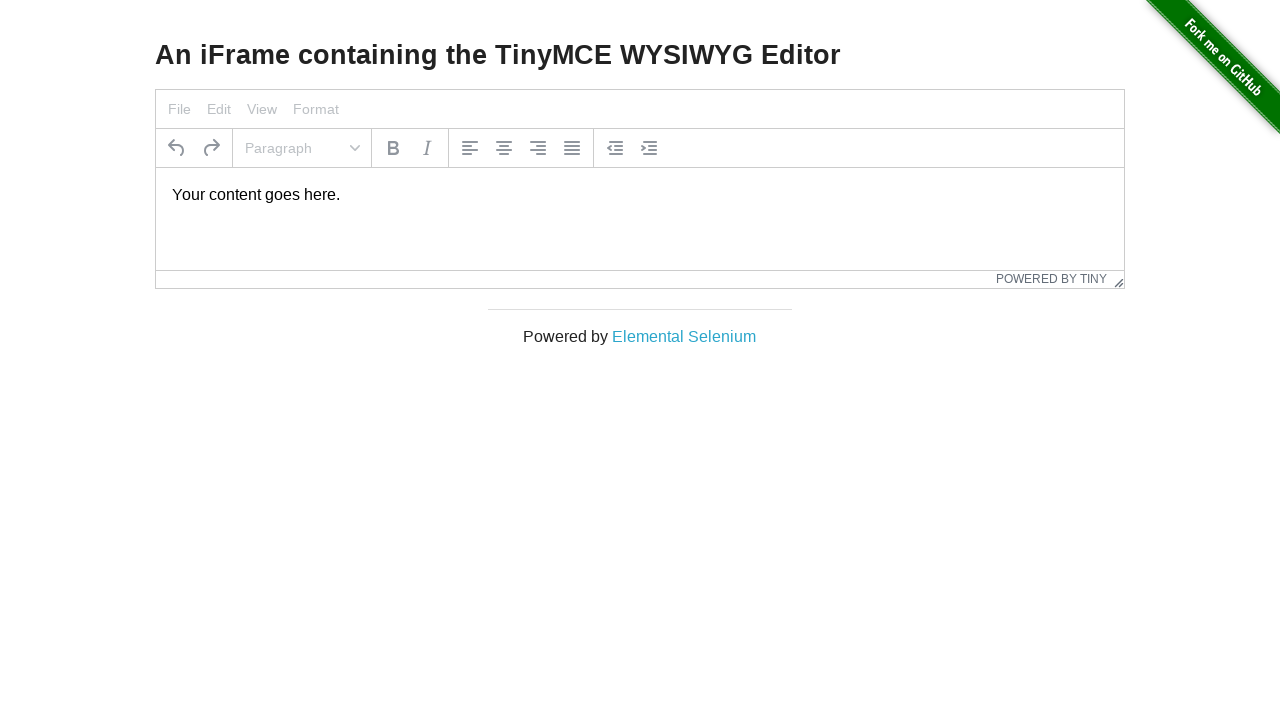

Located iframe with id 'mce_0_ifr'
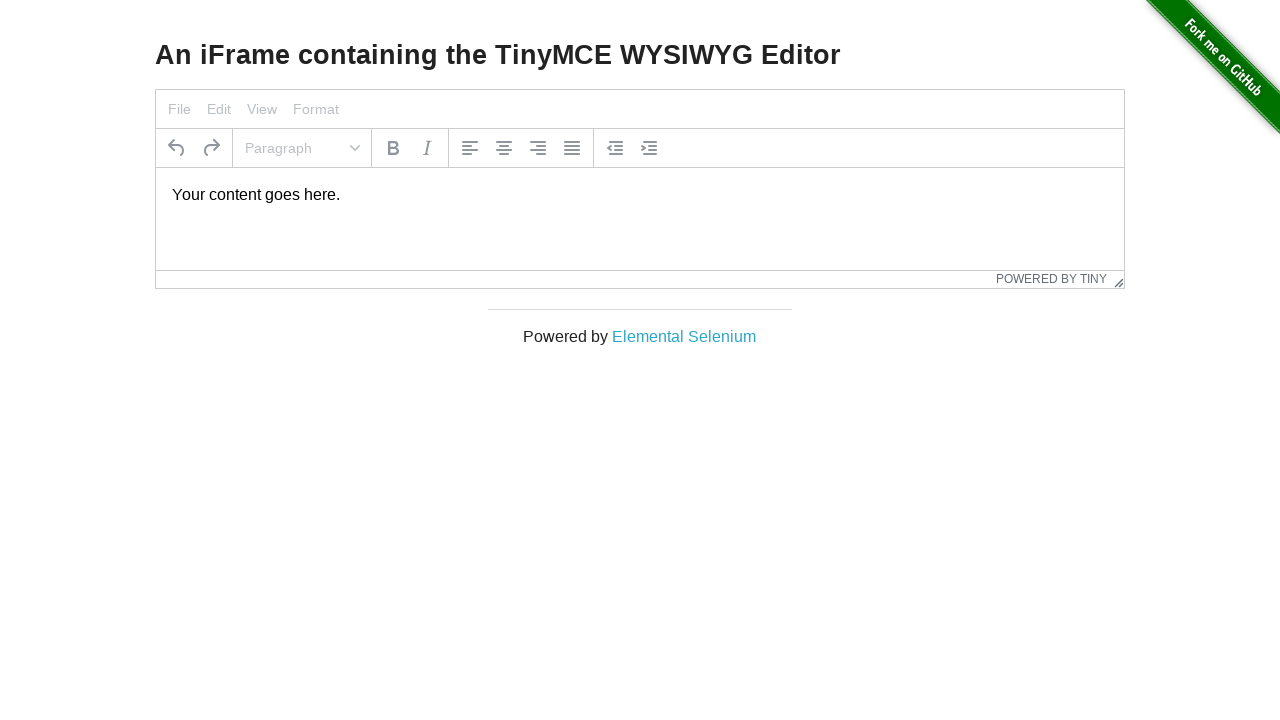

Retrieved paragraph text content from iframe editor: Your content goes here.
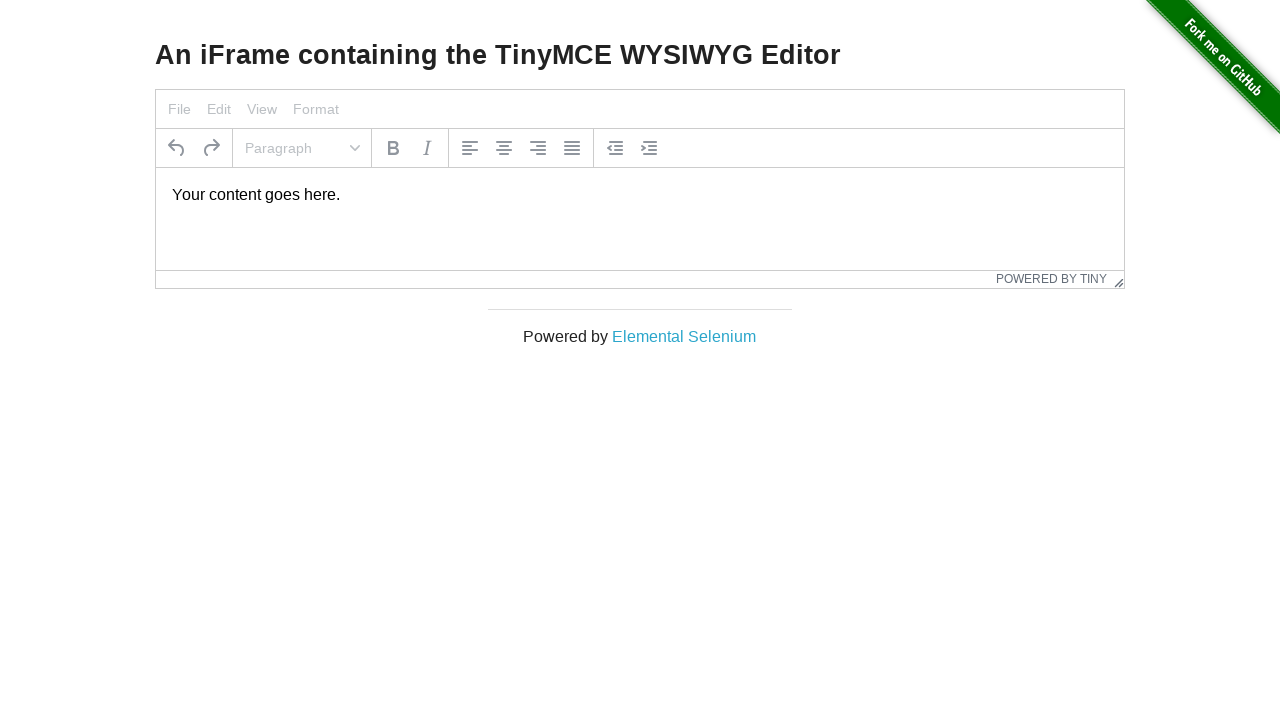

Clicked footer link in main page content at (684, 336) on xpath=//div[@id='page-footer']//a
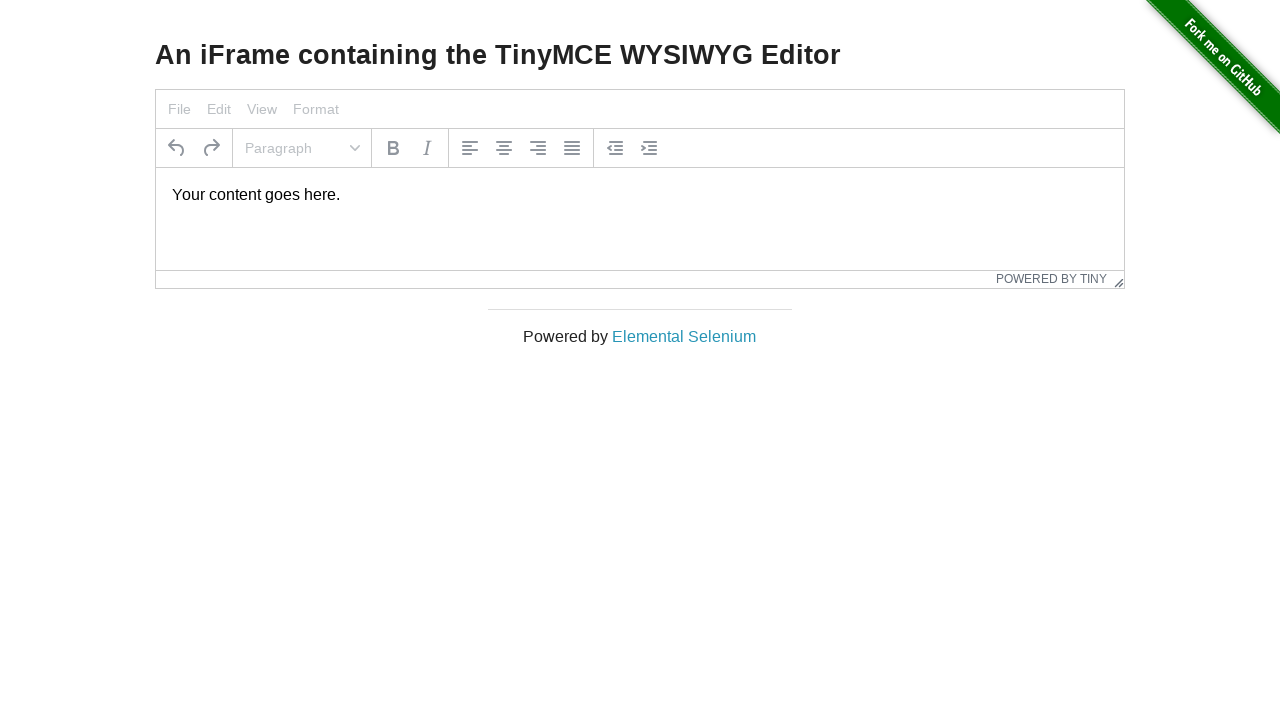

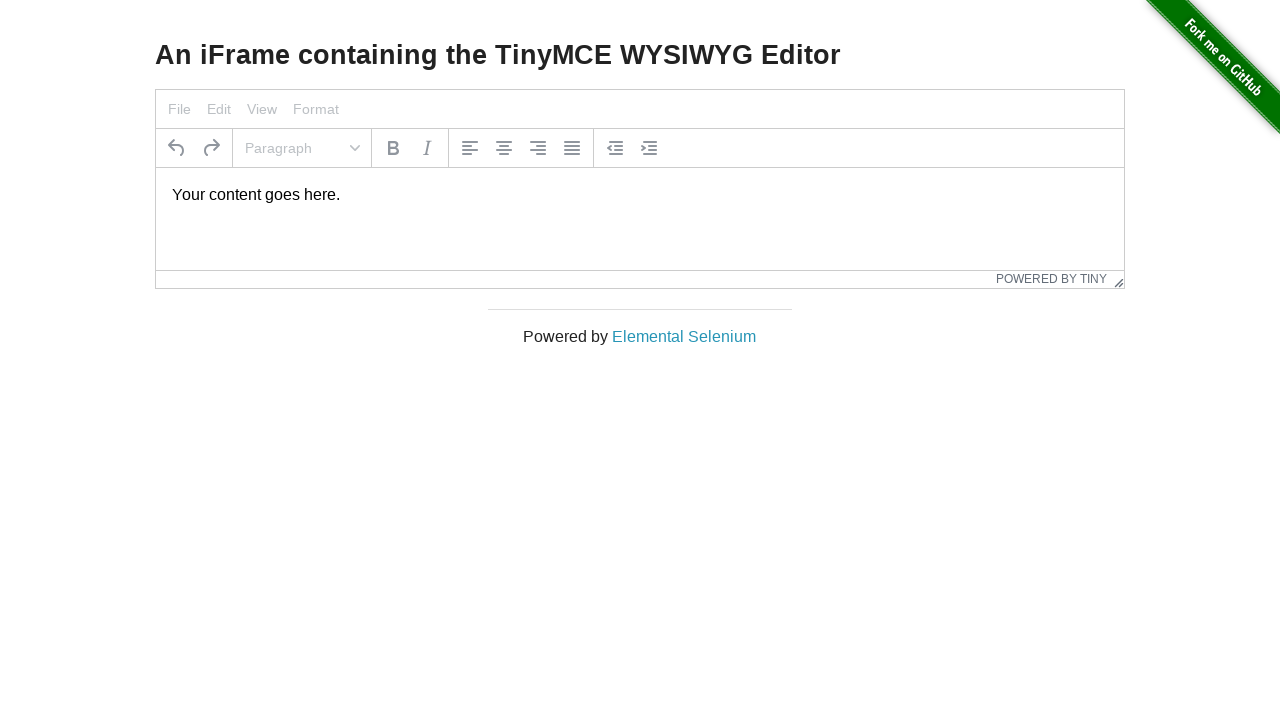